Tests product search functionality by searching for "htc touch hd" and verifying search results contain the product

Starting URL: https://ecommerce-playground.lambdatest.io/

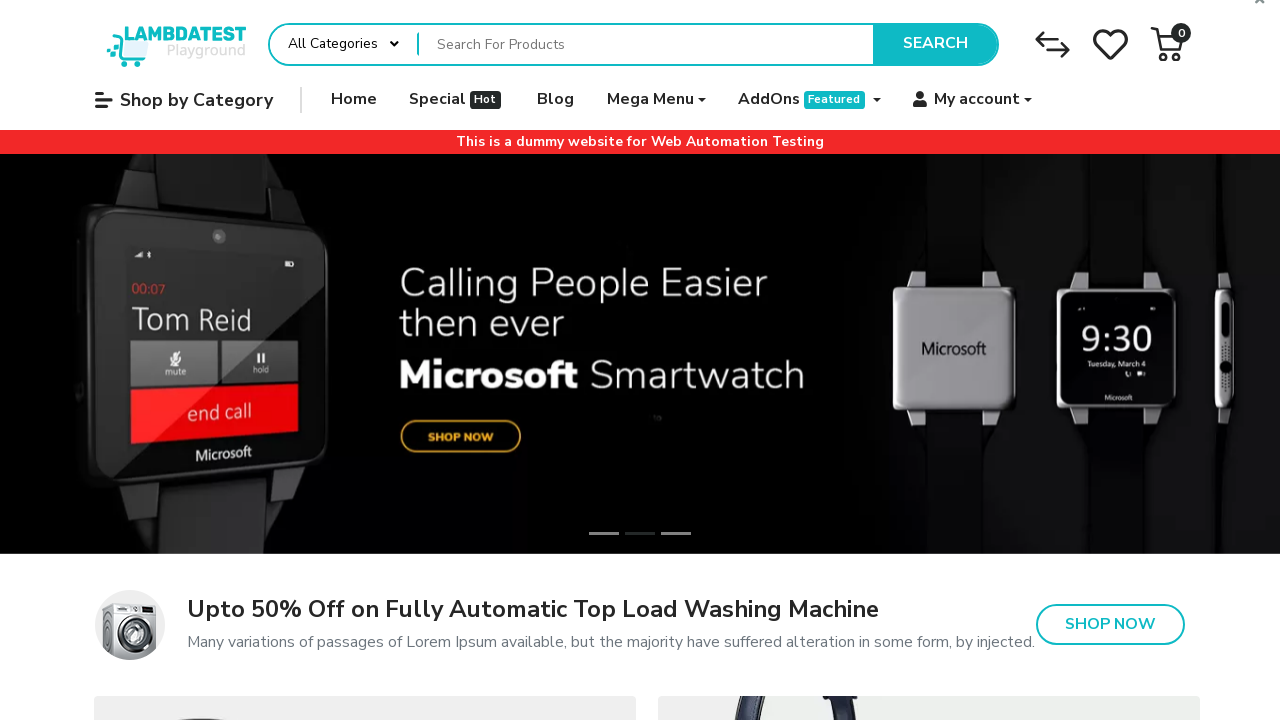

Filled search input with 'htc touch hd' on input[name='search']
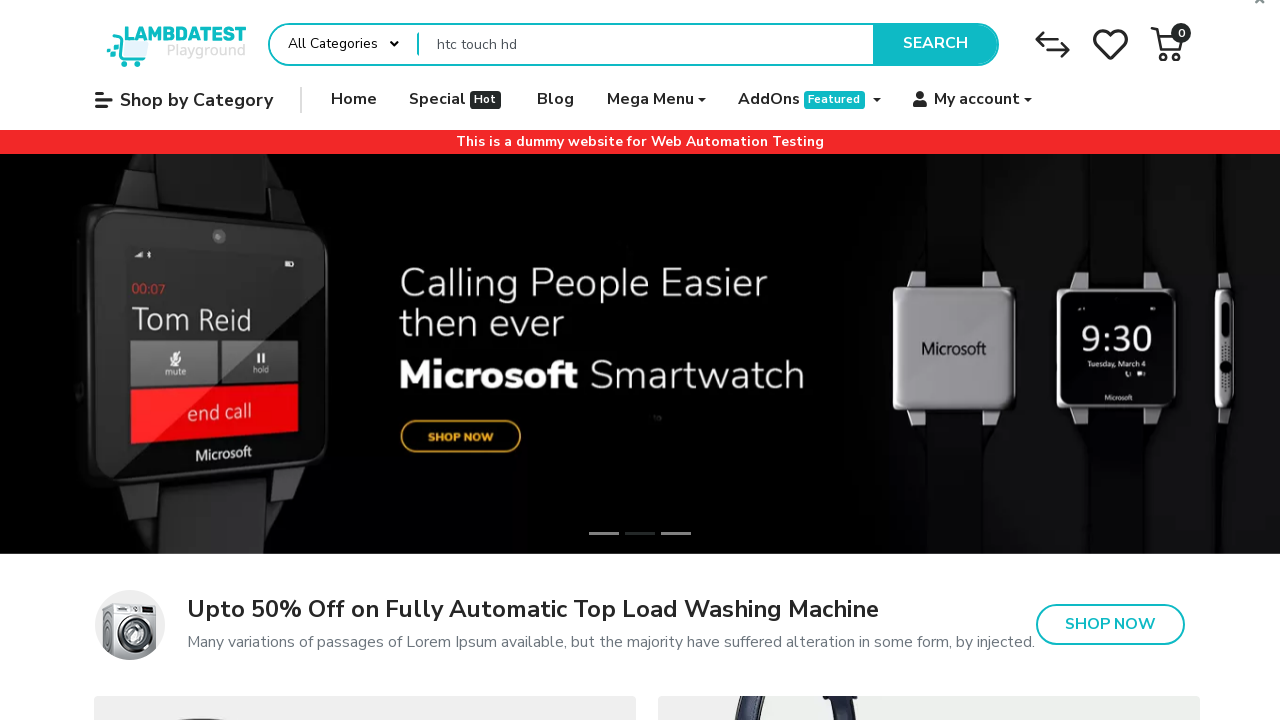

Clicked search button to initiate search at (935, 44) on button.type-text
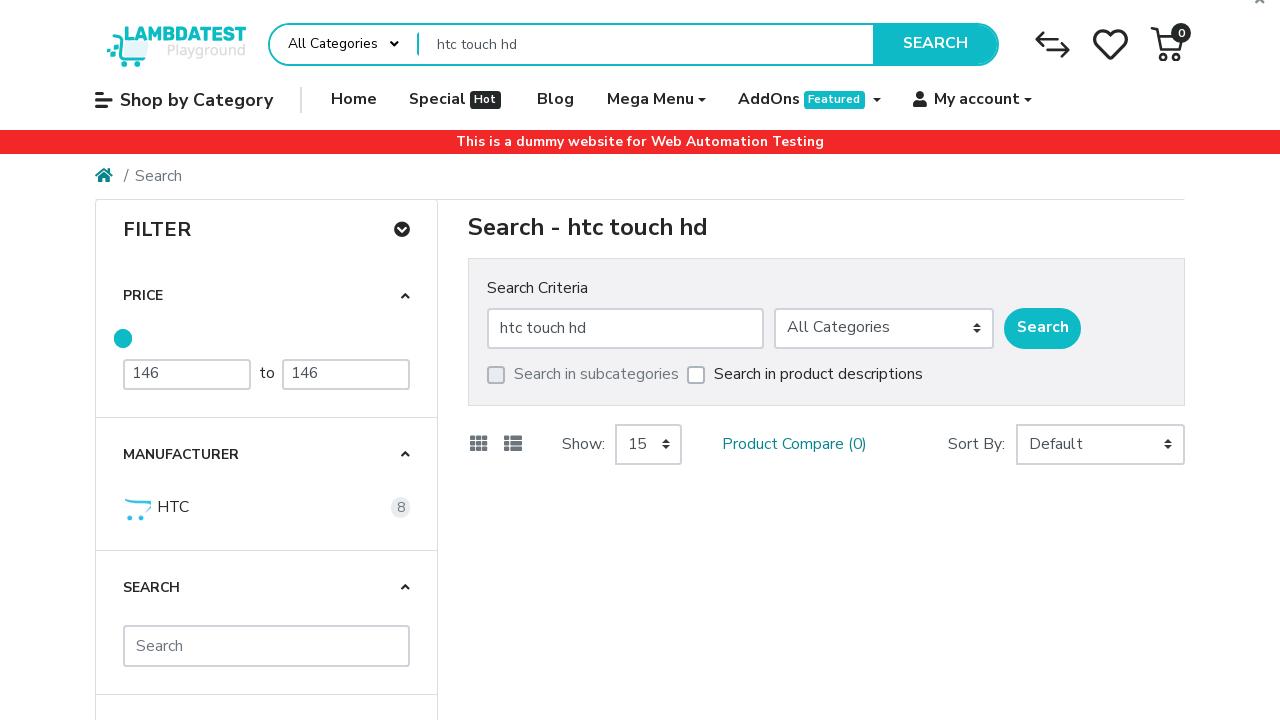

Search results loaded with product thumbnails
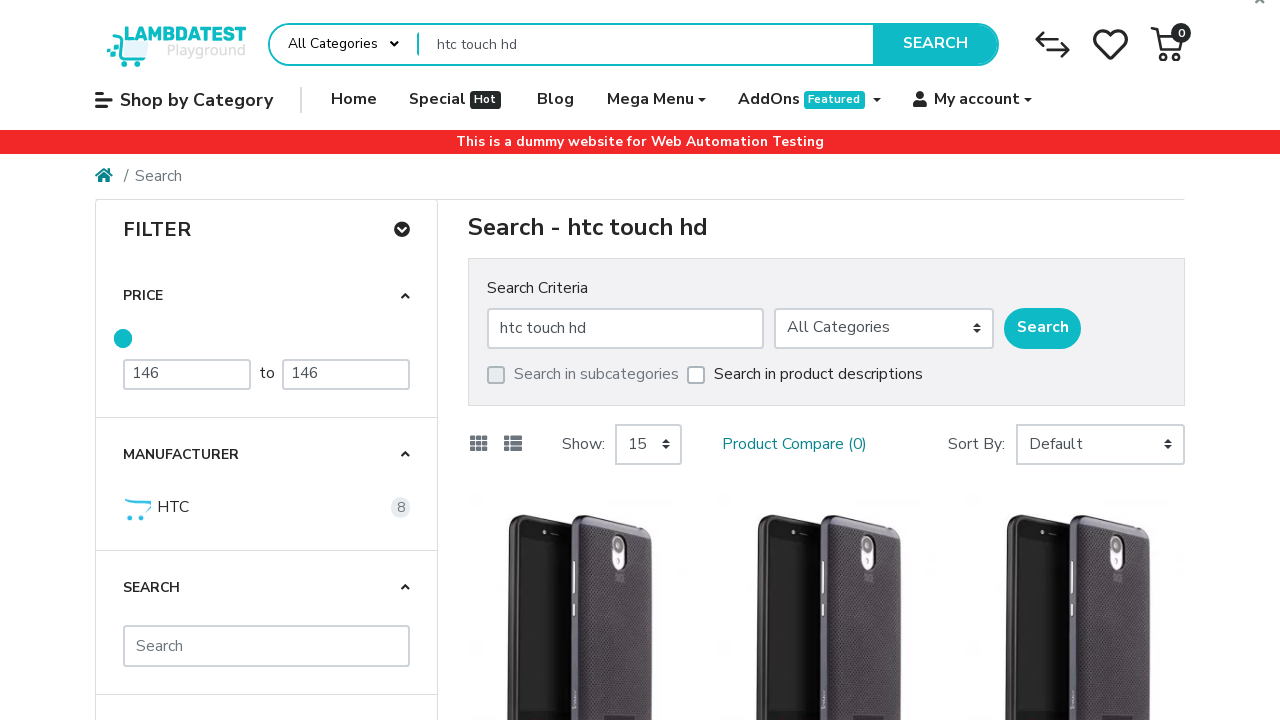

Verified that search results contain 'HTC Touch HD' product
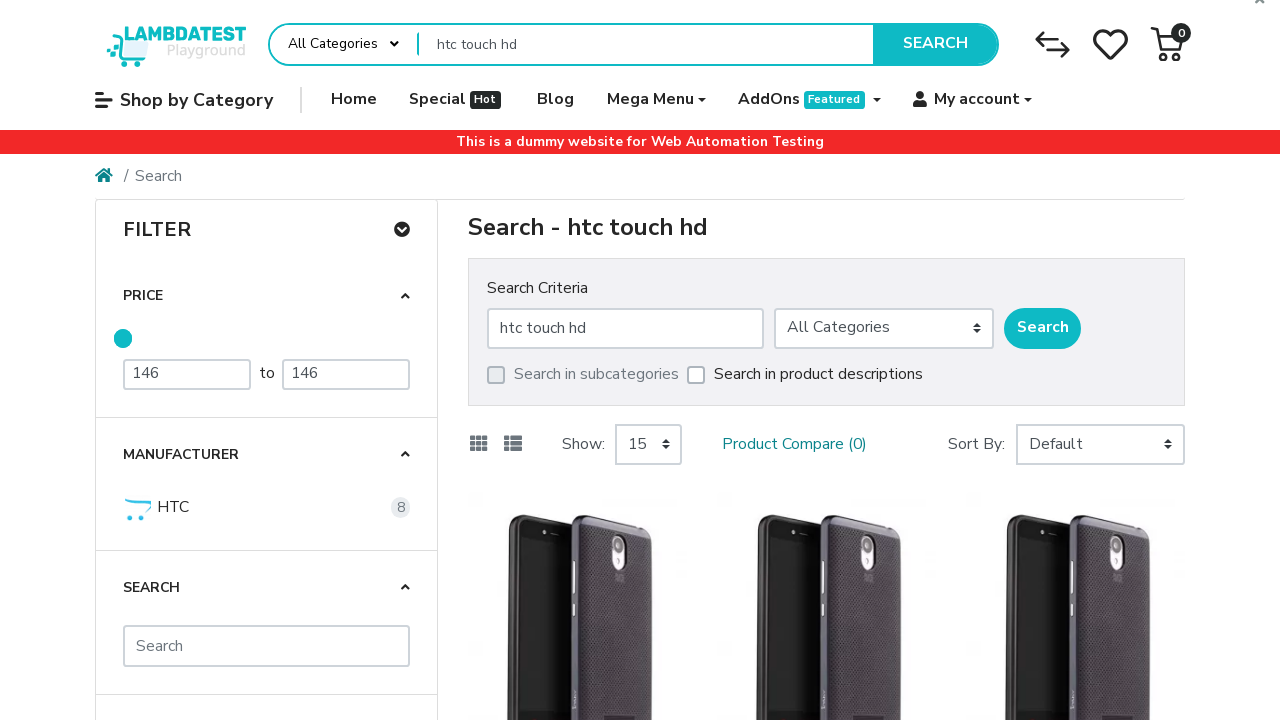

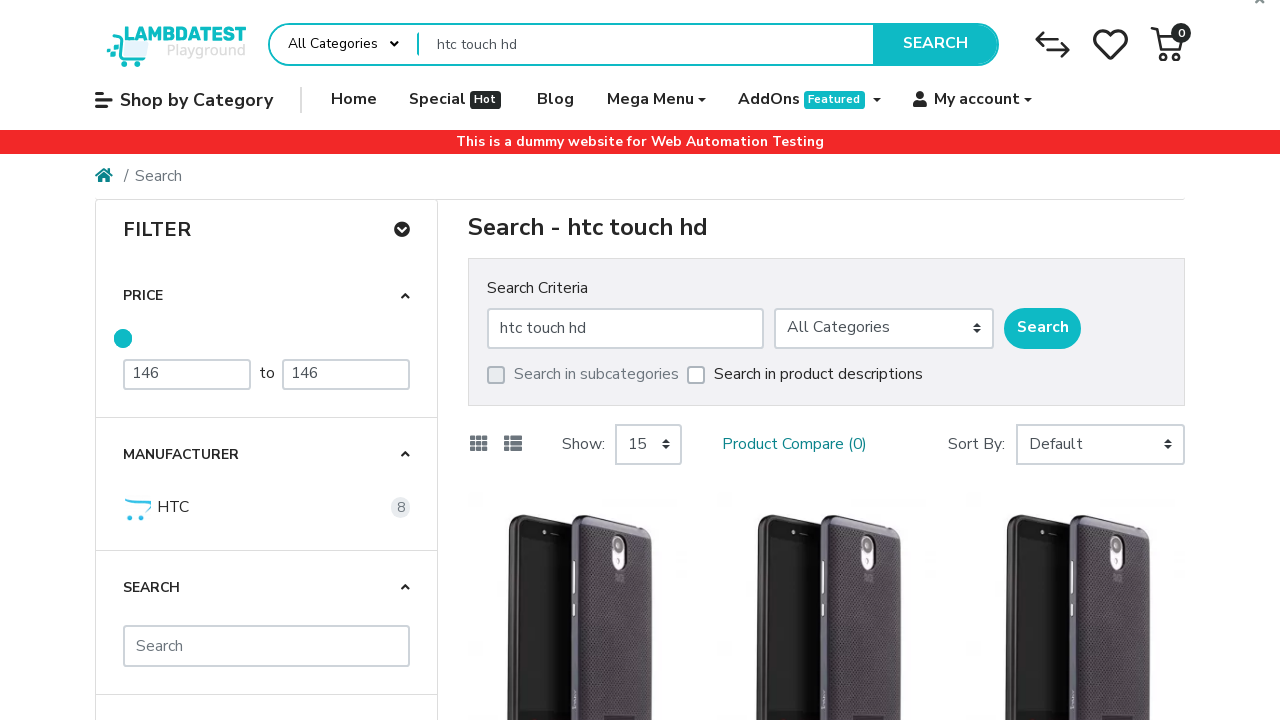